Tests a grocery shopping site by searching for products containing "ca", verifying 4 products are visible, adding specific items to cart, and checking the brand logo text

Starting URL: https://rahulshettyacademy.com/seleniumPractise/#/

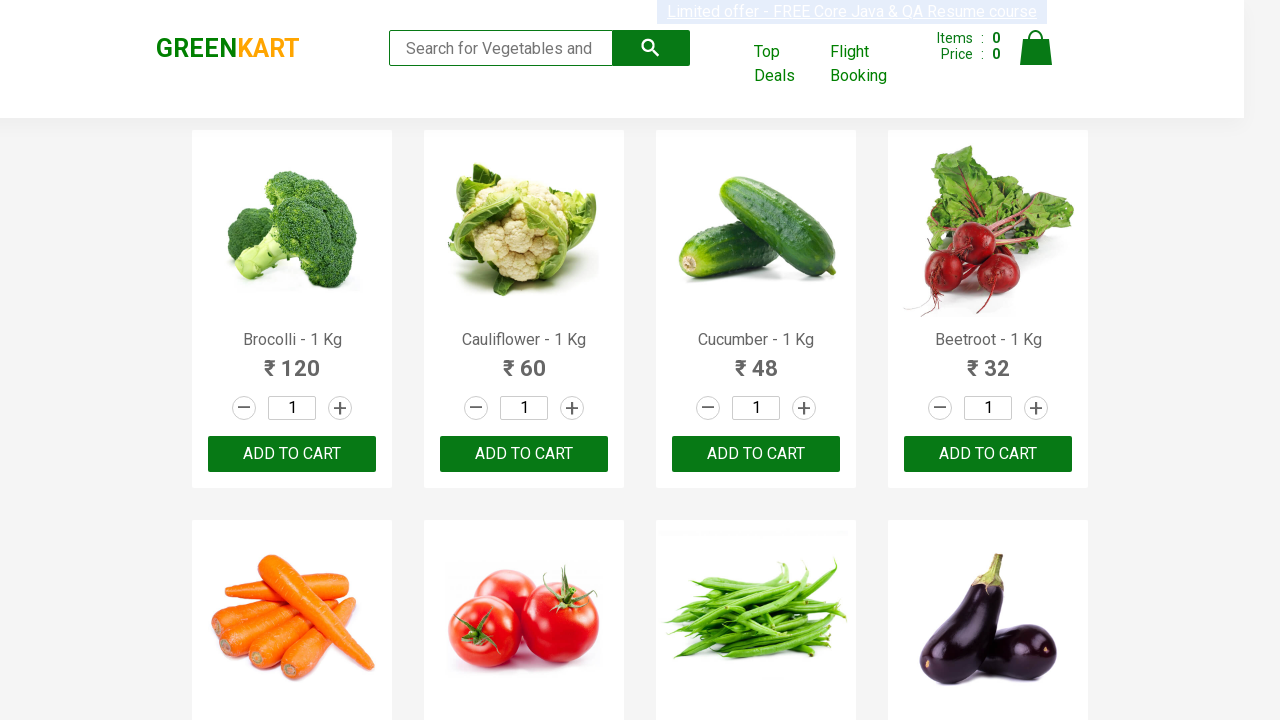

Typed 'ca' in the search box on .search-keyword
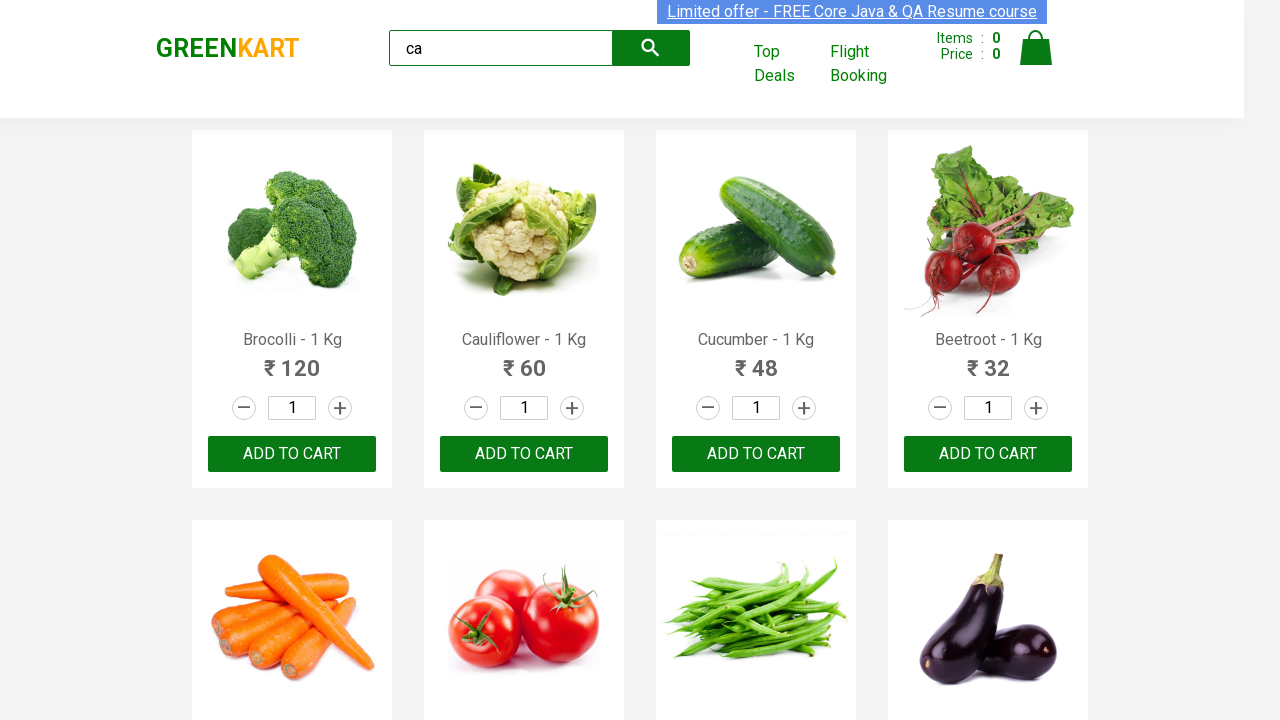

Waited 2 seconds for search results to load
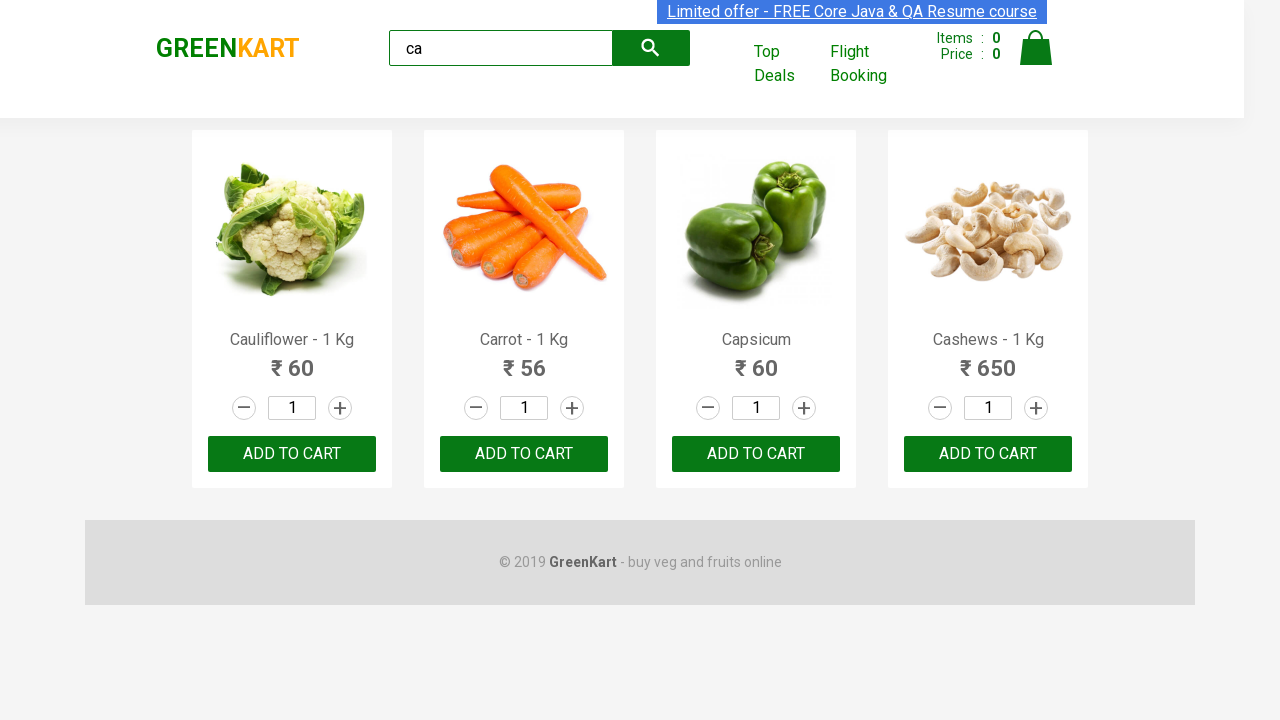

Verified 4 products are visible on the grocery shopping site
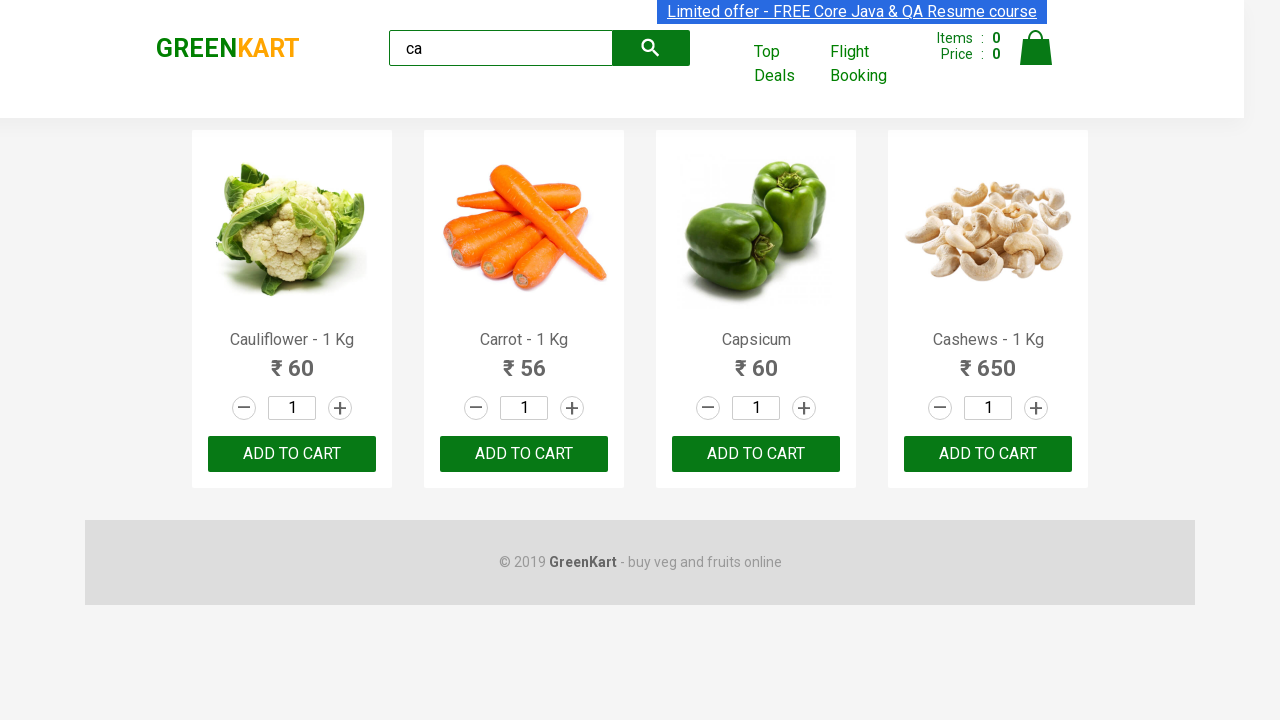

Clicked ADD TO CART on the third product at (756, 454) on .products .product >> nth=2 >> text=ADD TO CART
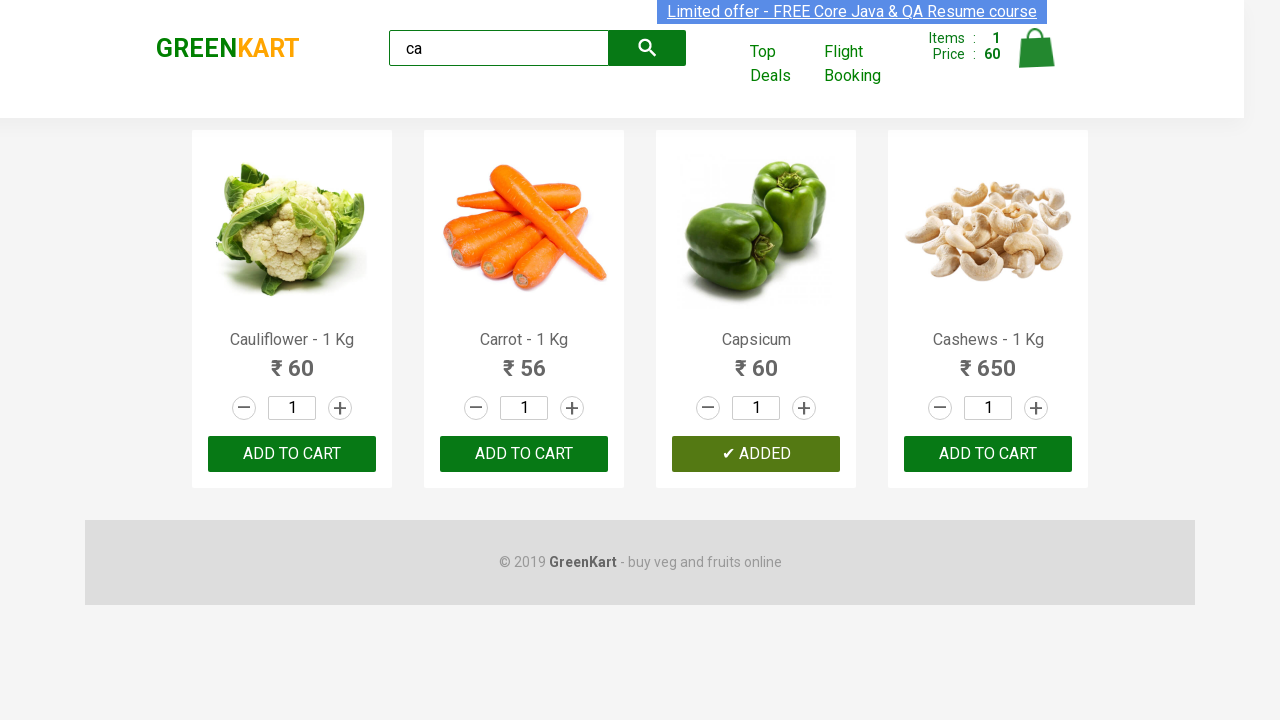

Found and clicked ADD TO CART for Cashews product at (988, 454) on .products .product >> nth=3 >> button
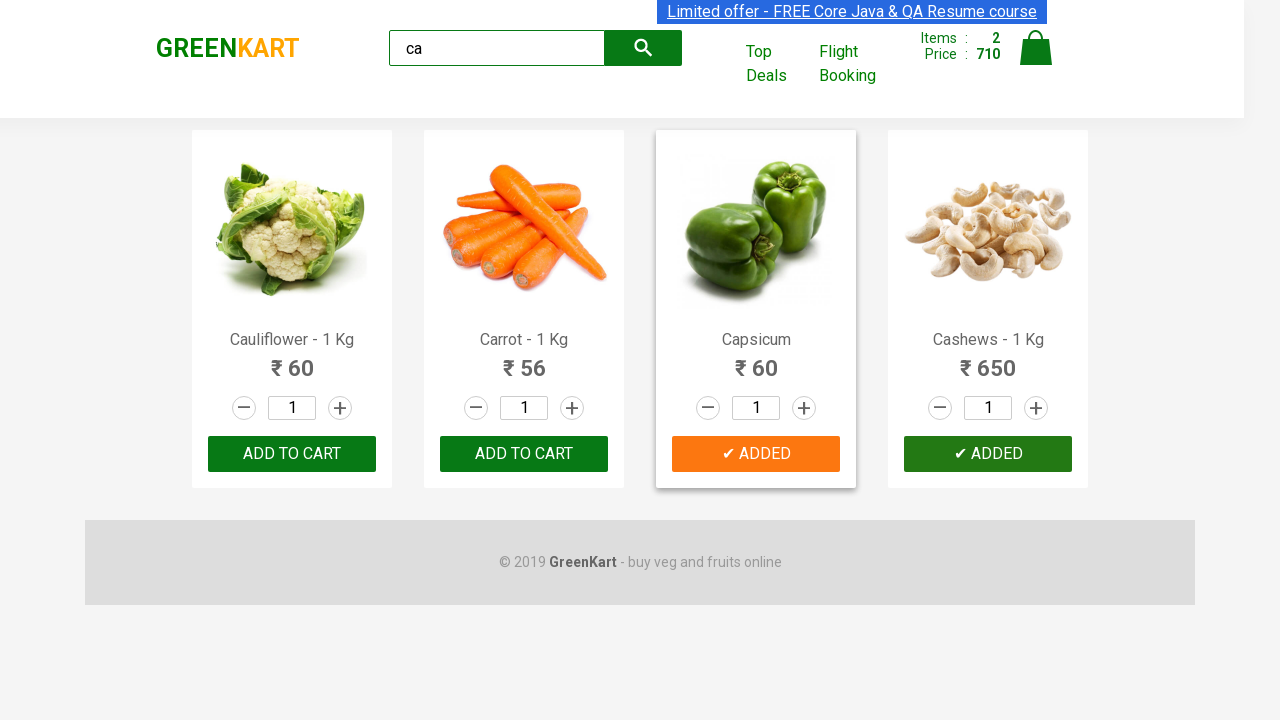

Verified brand logo text is present
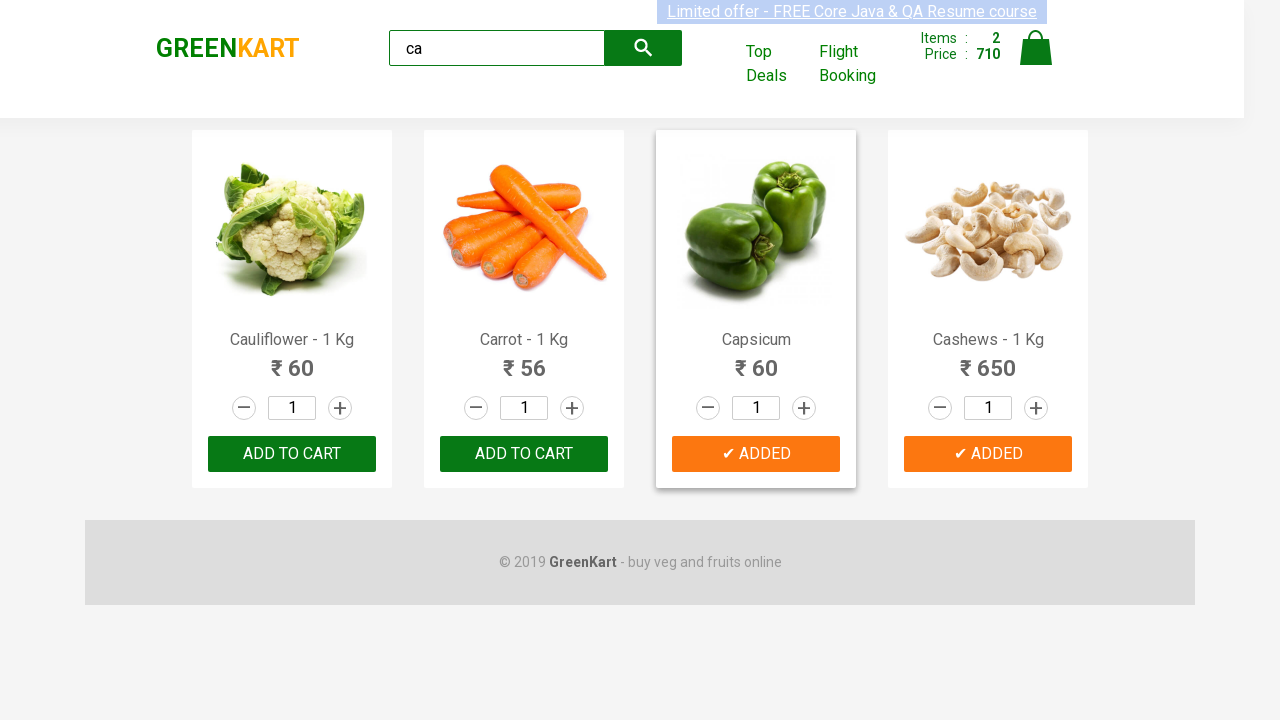

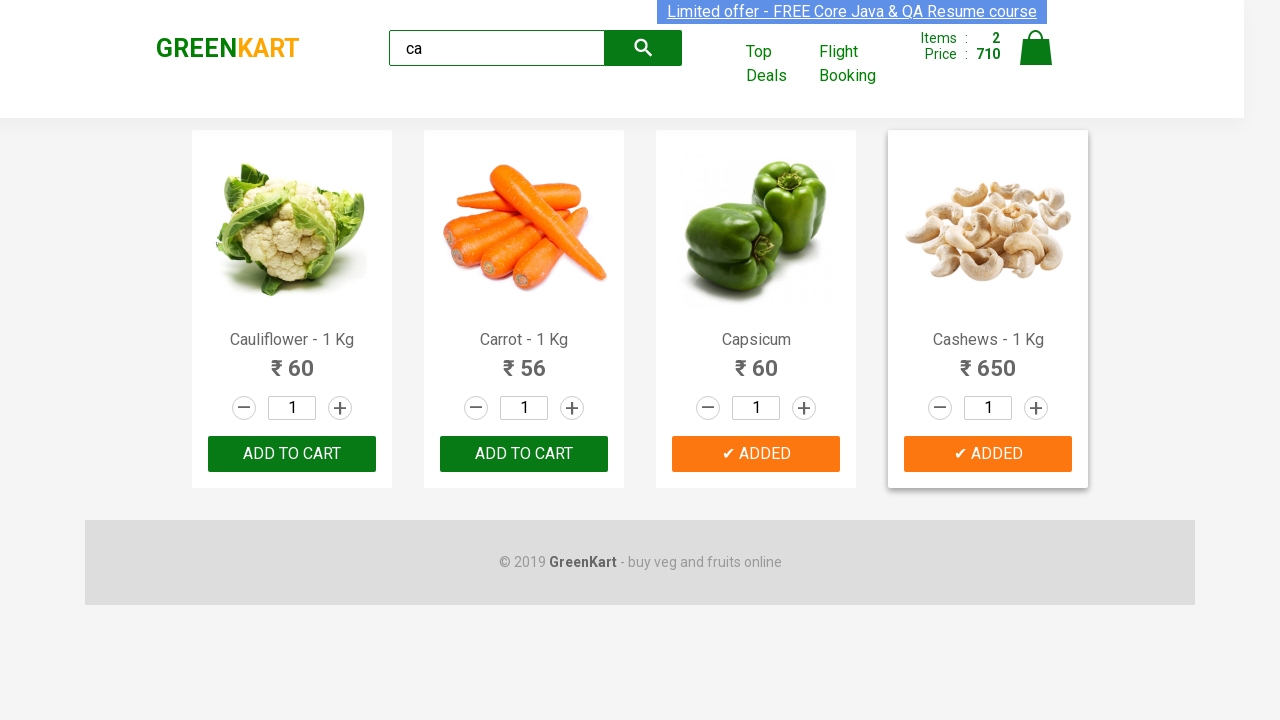